Waits for a price to reach $100, clicks book button, calculates a mathematical answer based on a displayed value, and submits the solution

Starting URL: http://suninjuly.github.io/explicit_wait2.html

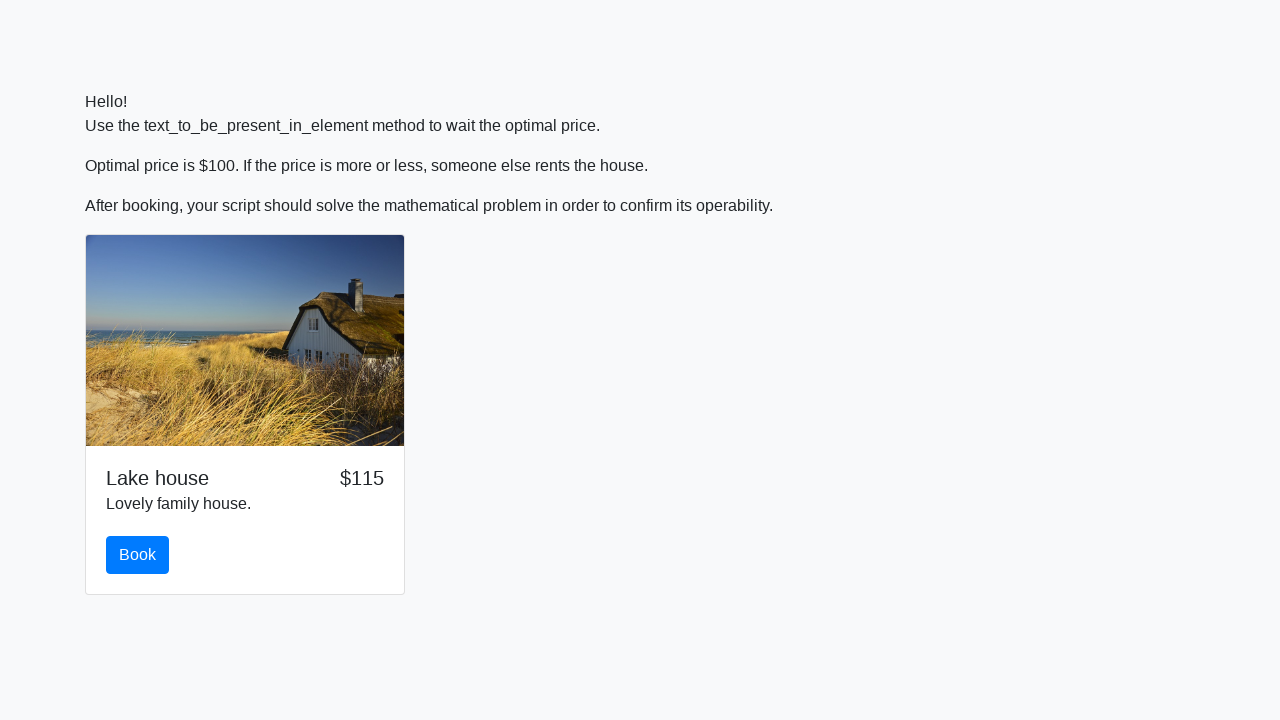

Waited for price to reach $100
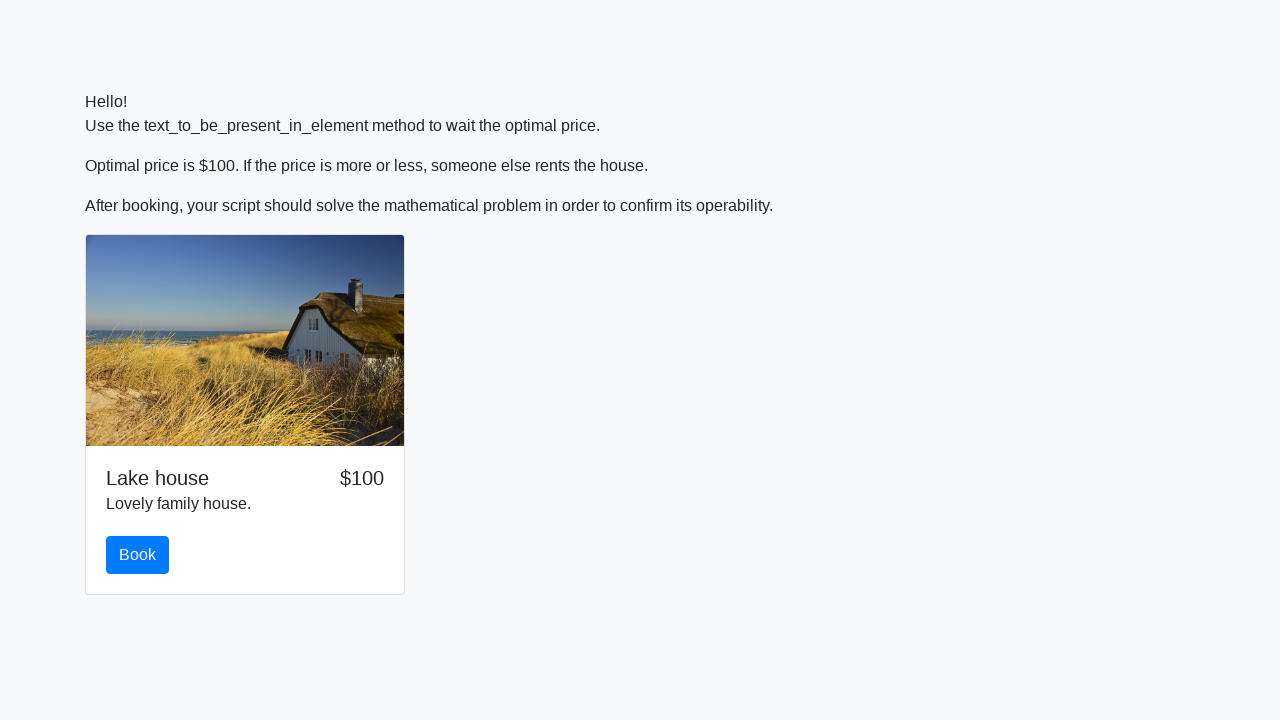

Clicked book button at (138, 555) on #book
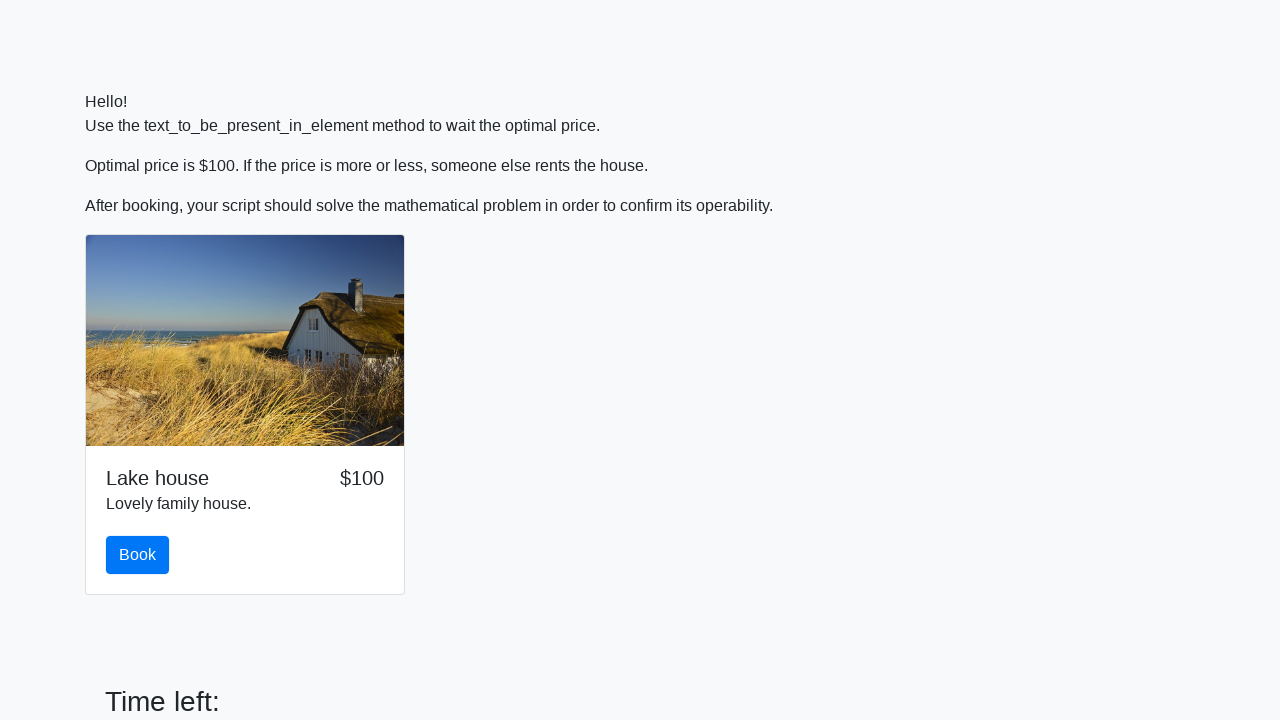

Scrolled to submit button
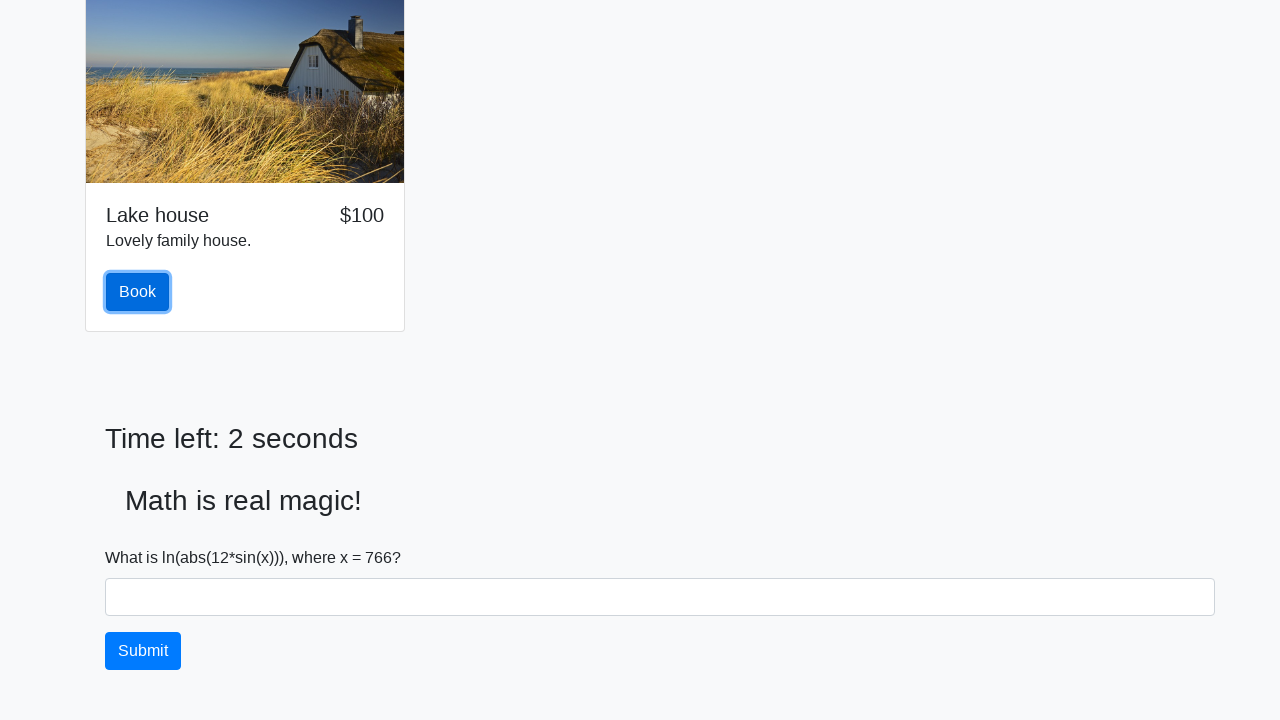

Retrieved input value: 766
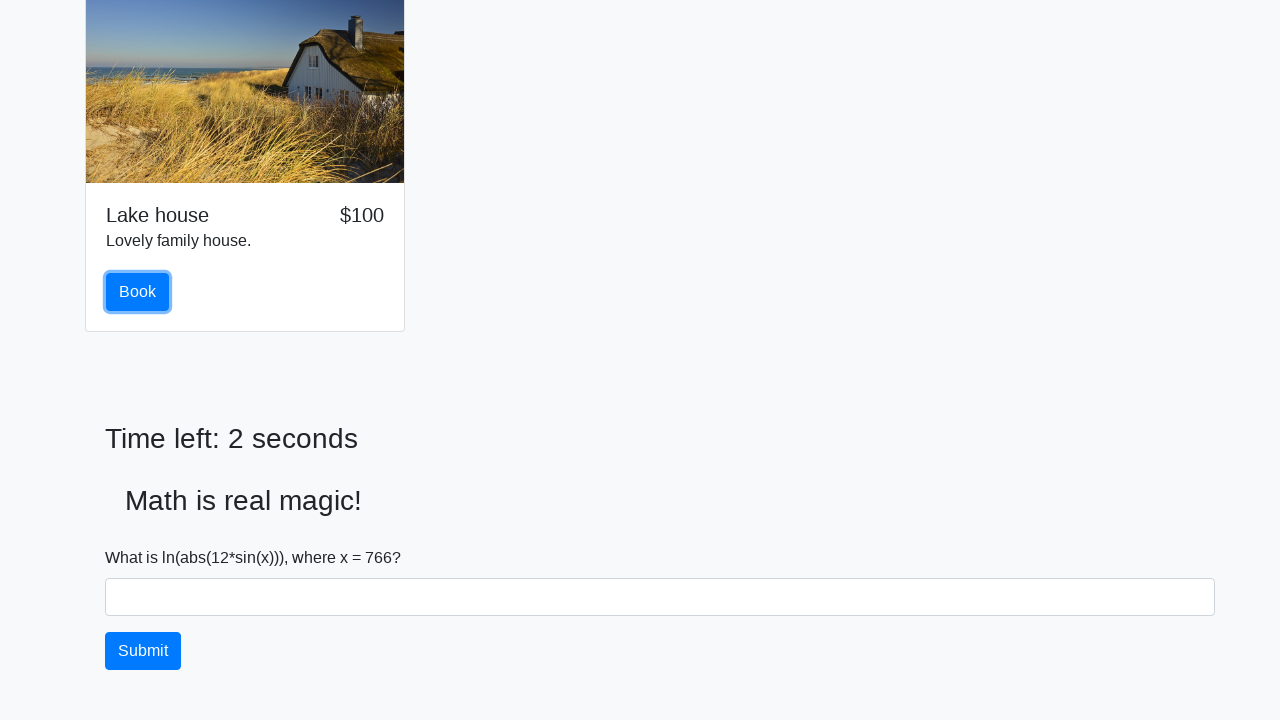

Calculated mathematical answer: 1.8338598045986783 based on formula log(12 * sin(766))
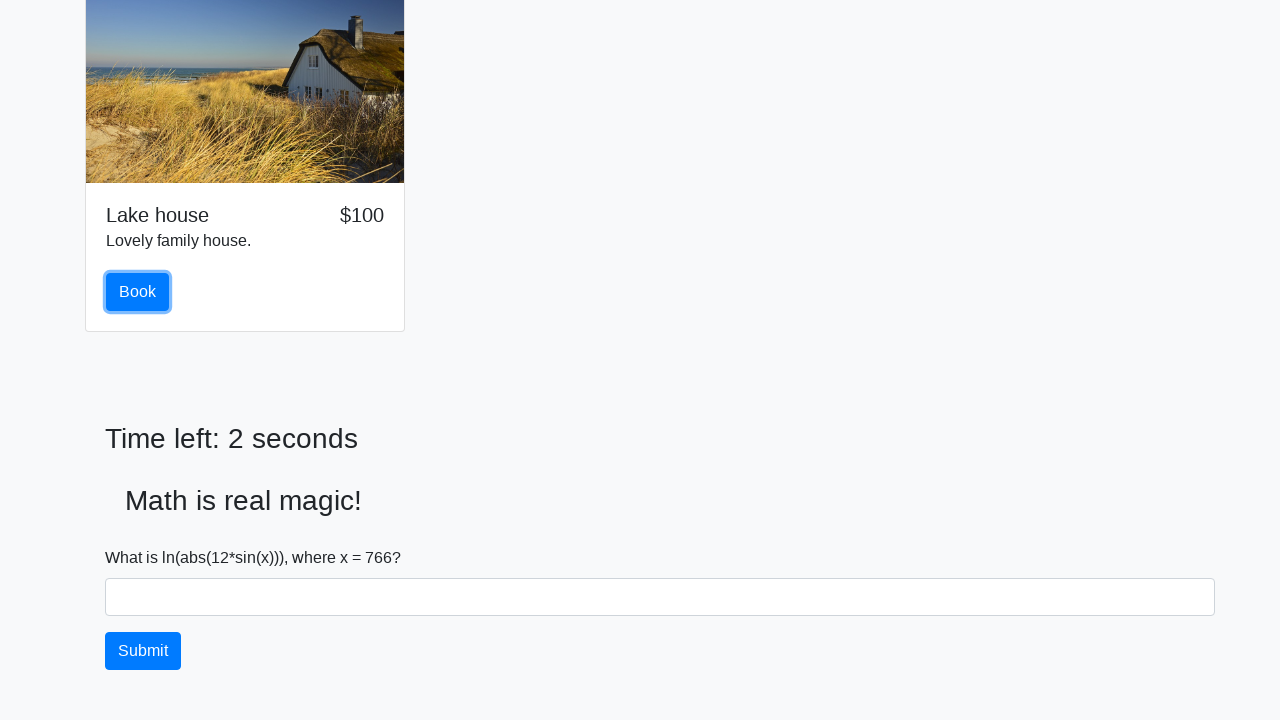

Filled answer field with calculated value on #answer
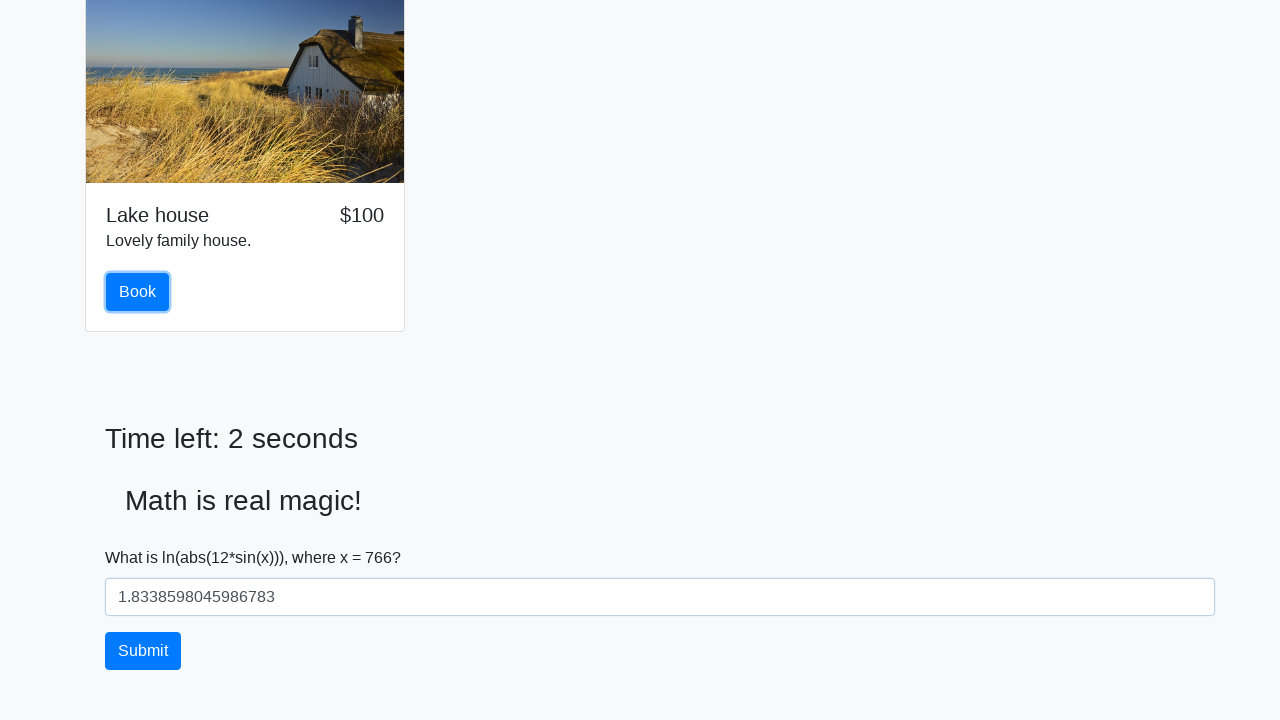

Clicked submit button to submit solution at (143, 651) on #solve
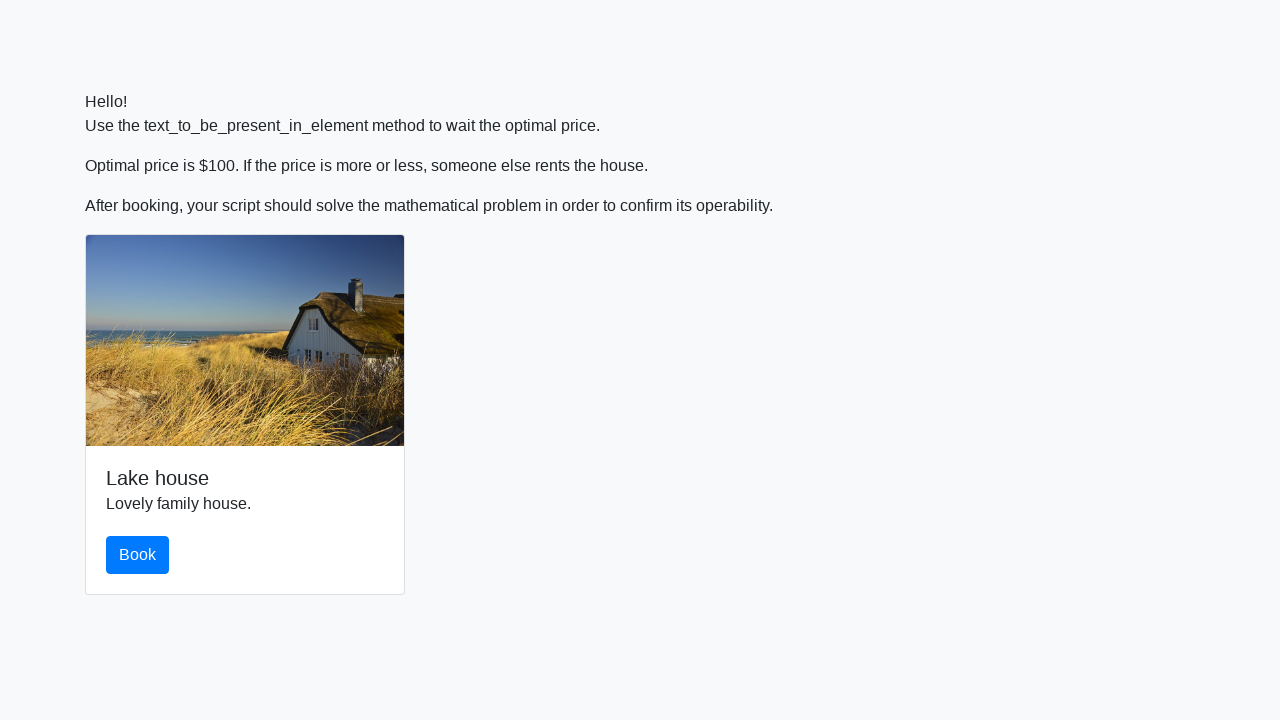

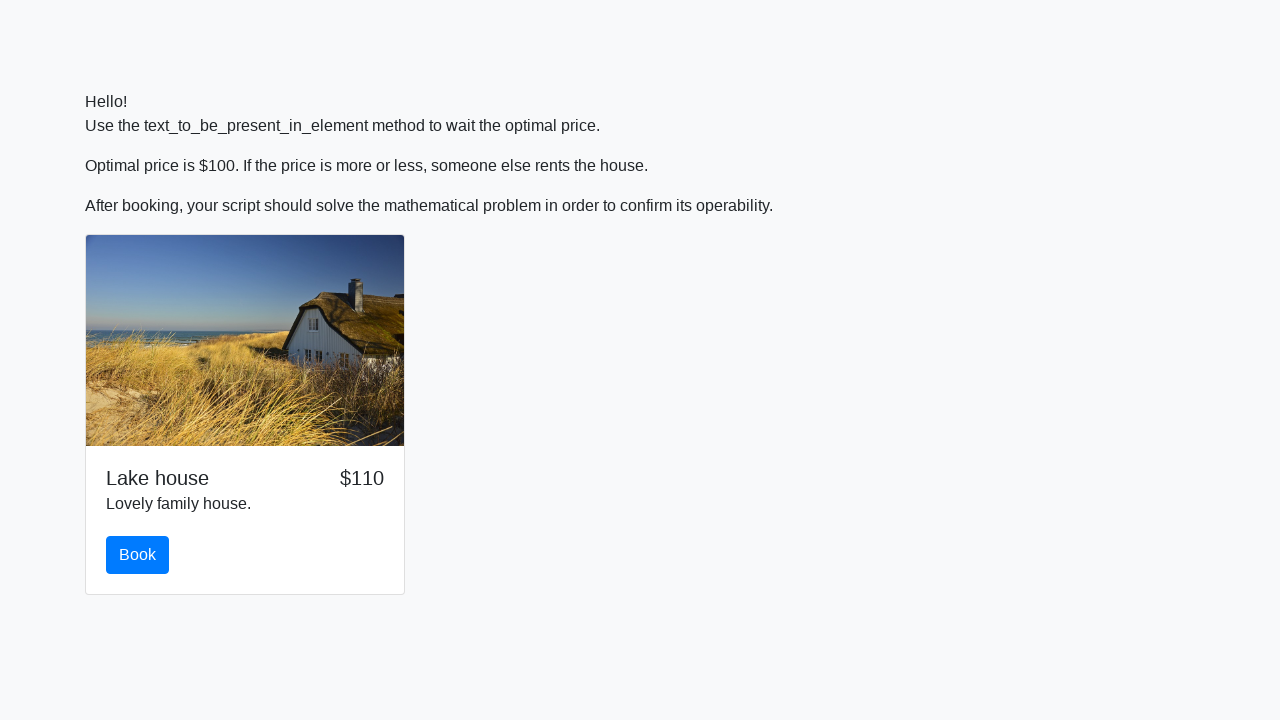